Tests a dynamic table by clicking the Table Data button, entering JSON data into a textbox, refreshing the table, and verifying the data is displayed correctly in the table.

Starting URL: https://testpages.herokuapp.com/styled/tag/dynamic-table.html

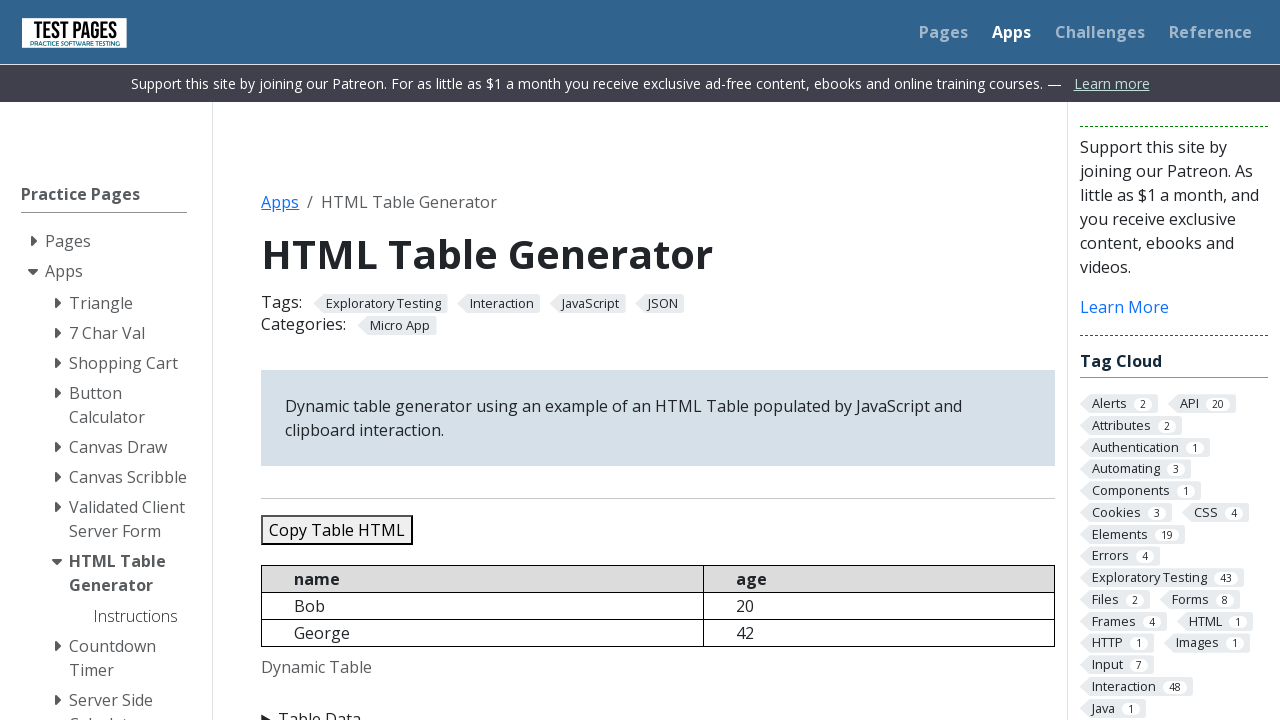

Clicked Table Data button to expand input section at (658, 708) on xpath=//summary[text()='Table Data']
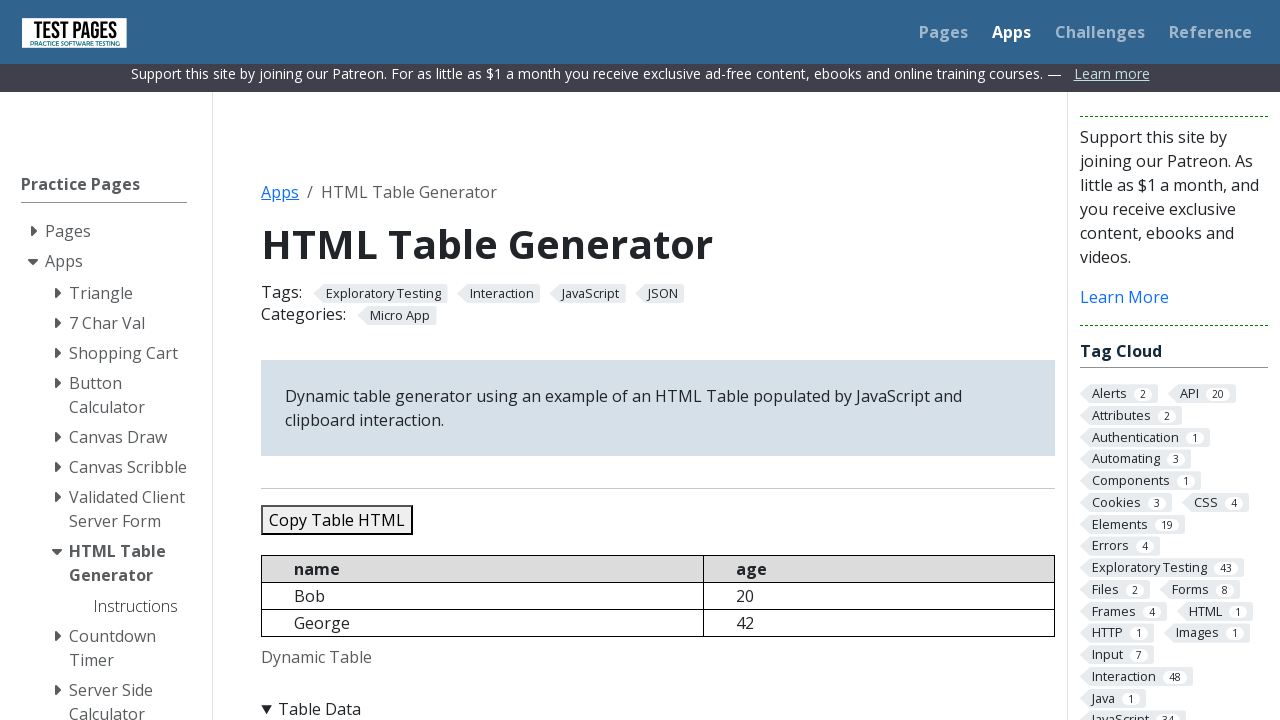

Cleared the JSON data textbox on #jsondata
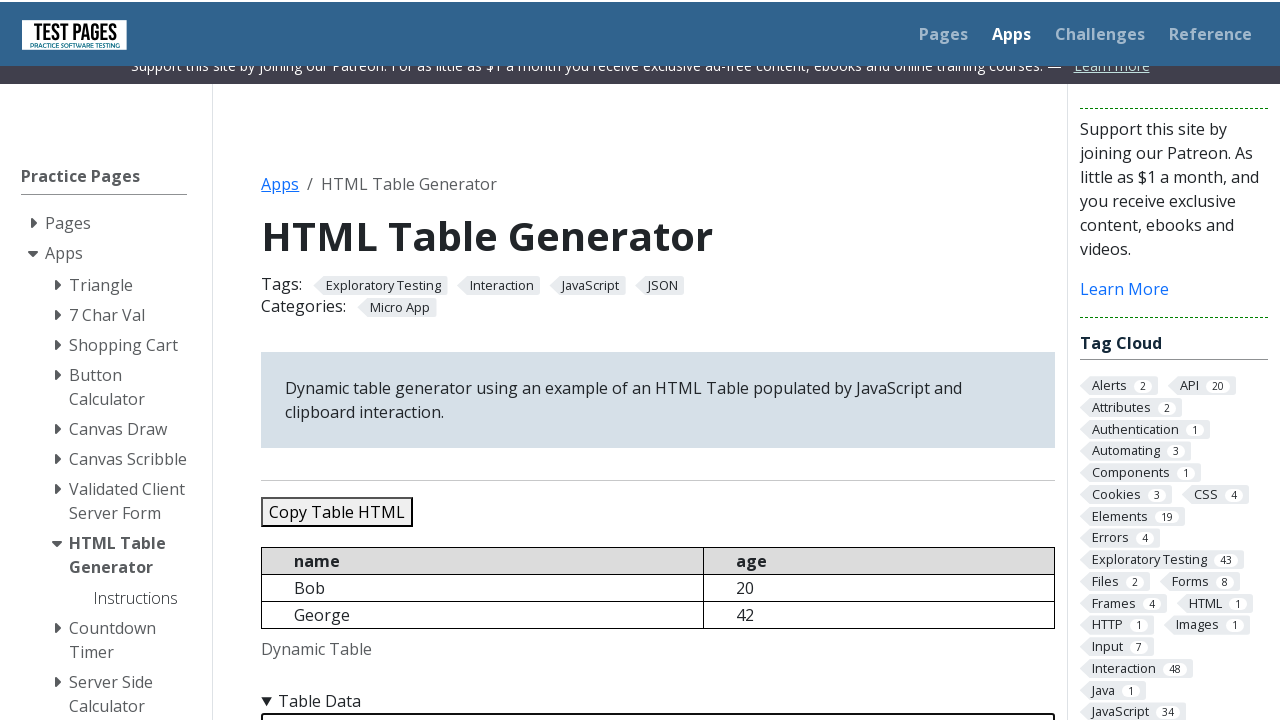

Entered JSON data with 5 records into textbox on #jsondata
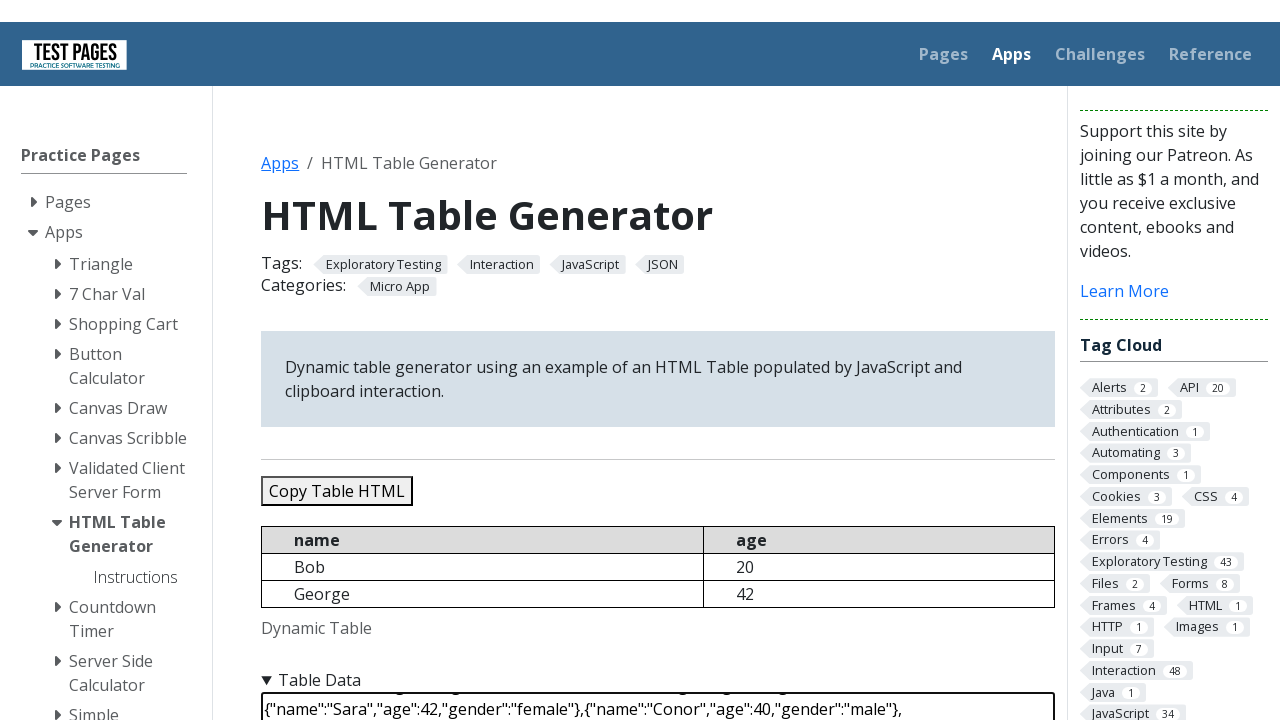

Clicked Refresh Table button at (359, 360) on #refreshtable
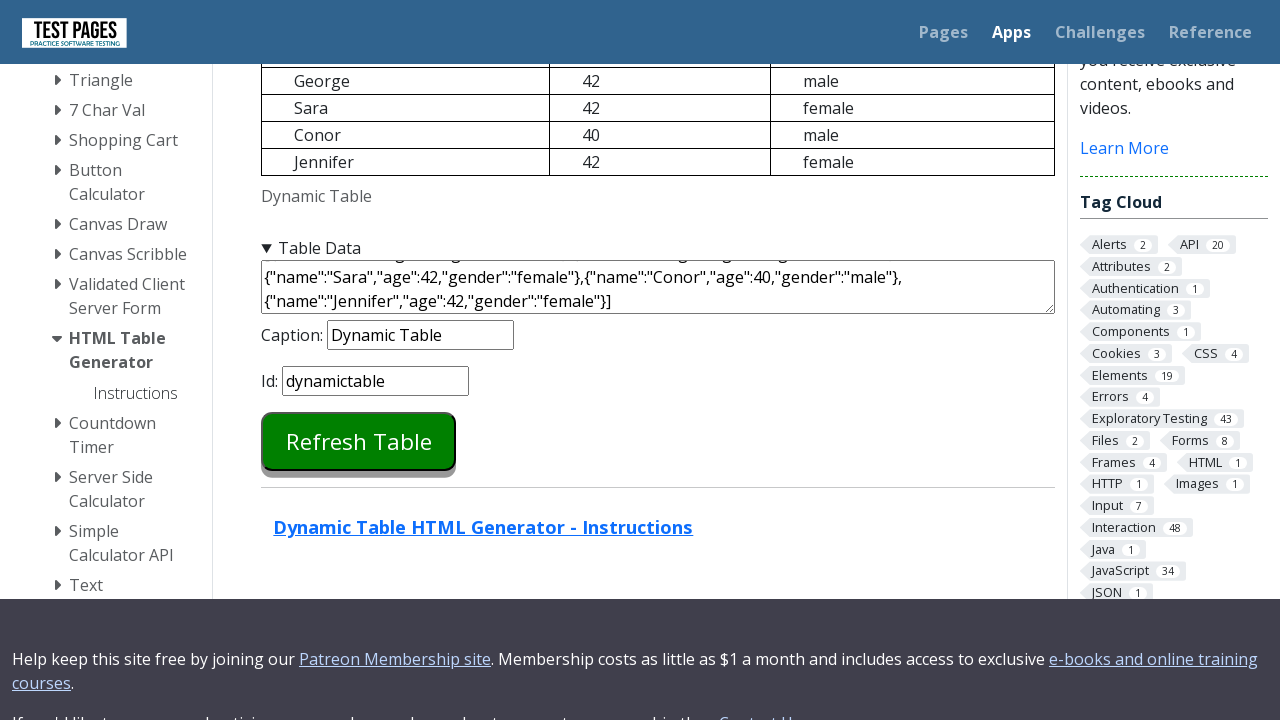

Table loaded and is visible
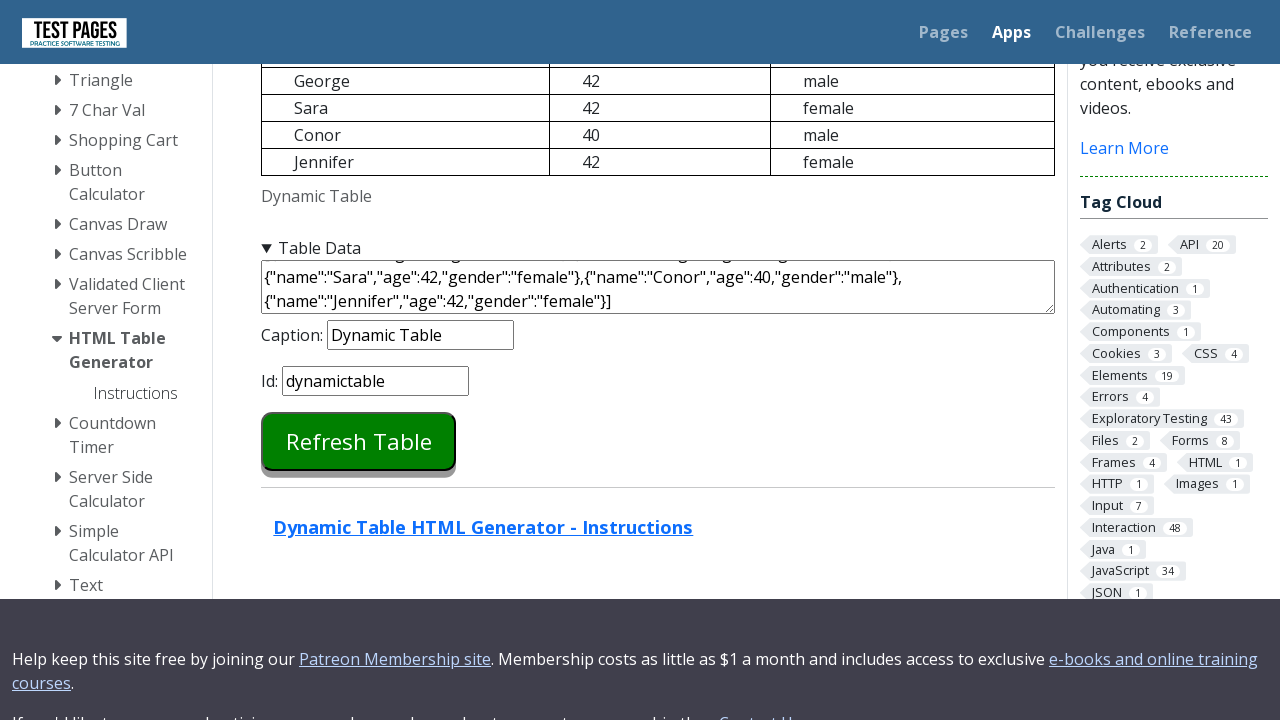

Retrieved table text content
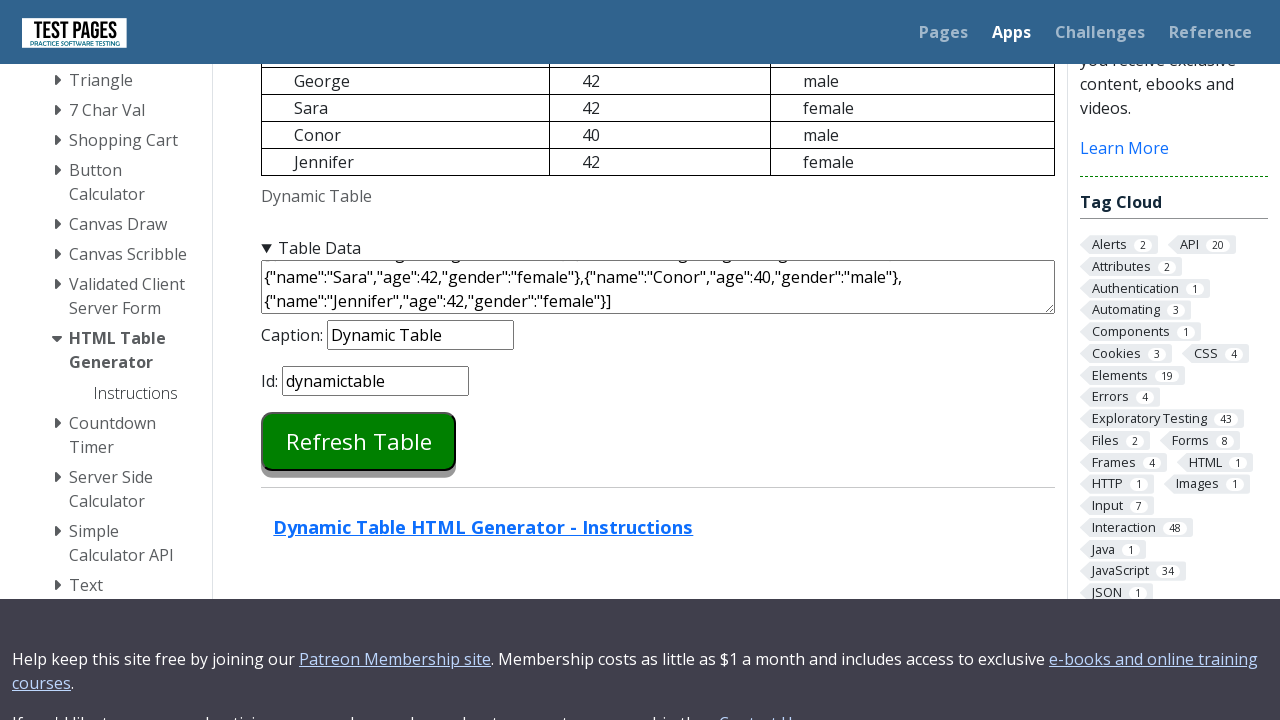

Verified 'Bob' is present in table
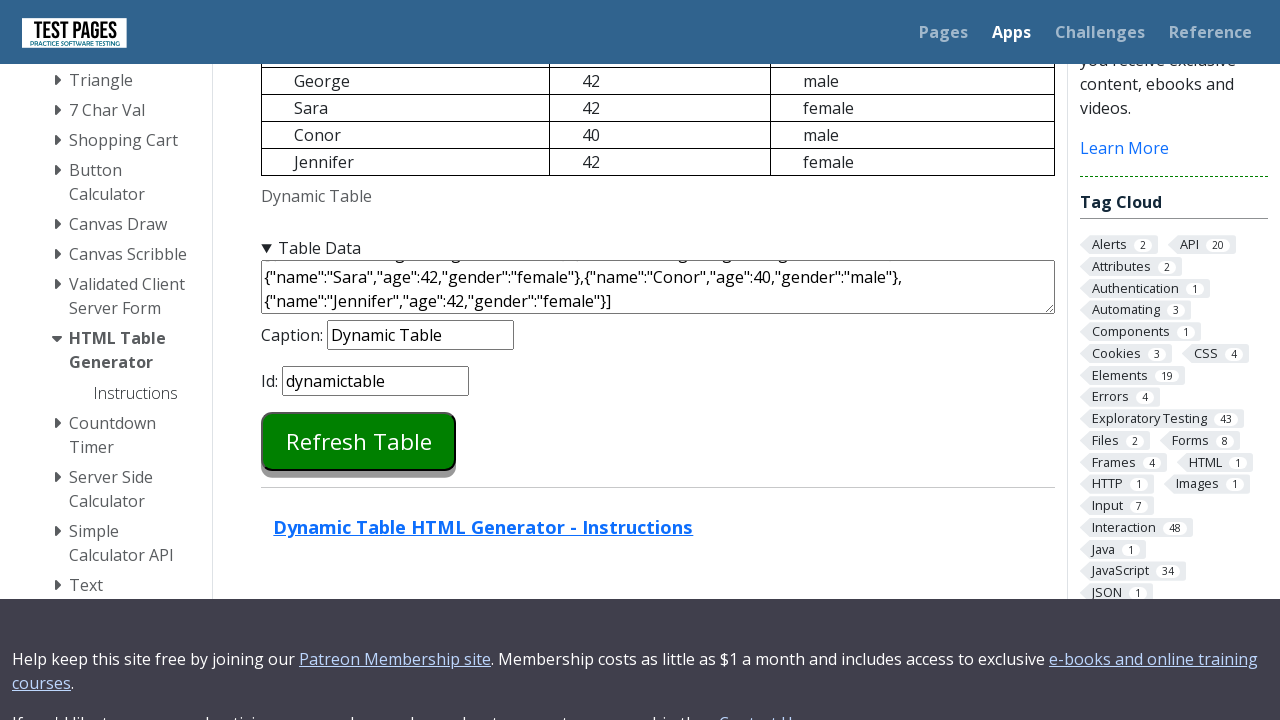

Verified 'George' is present in table
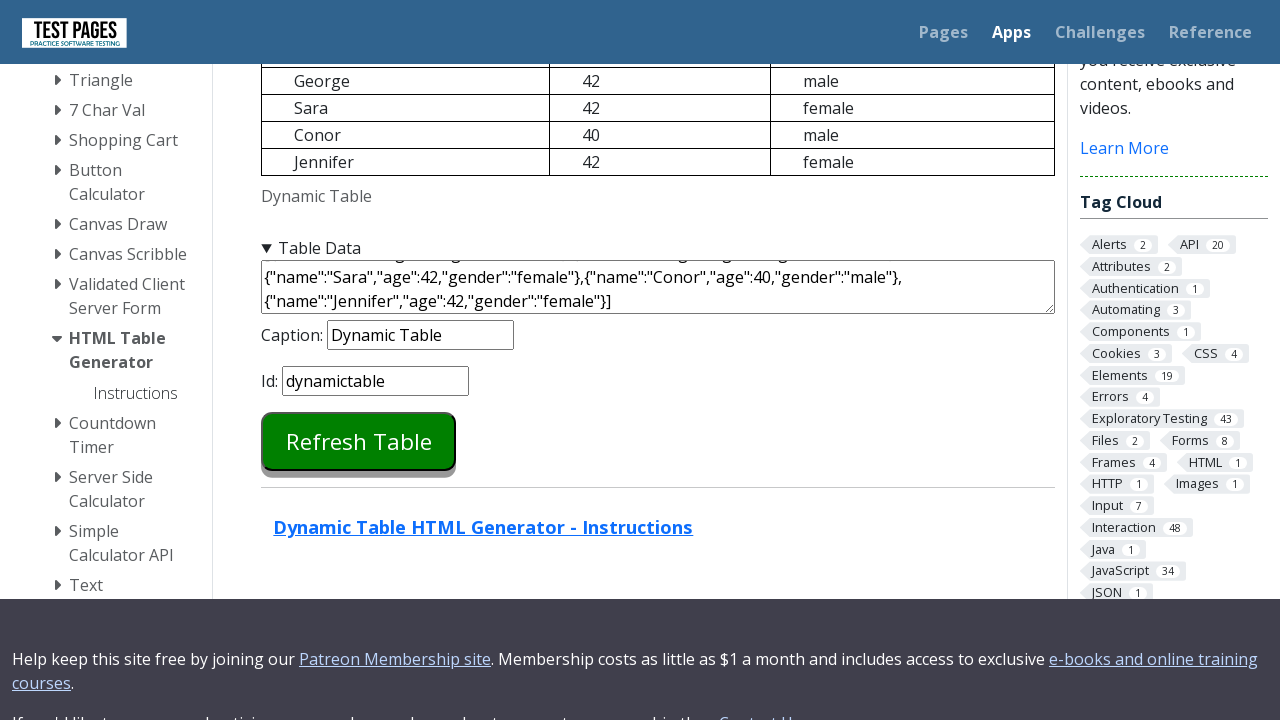

Verified 'Sara' is present in table
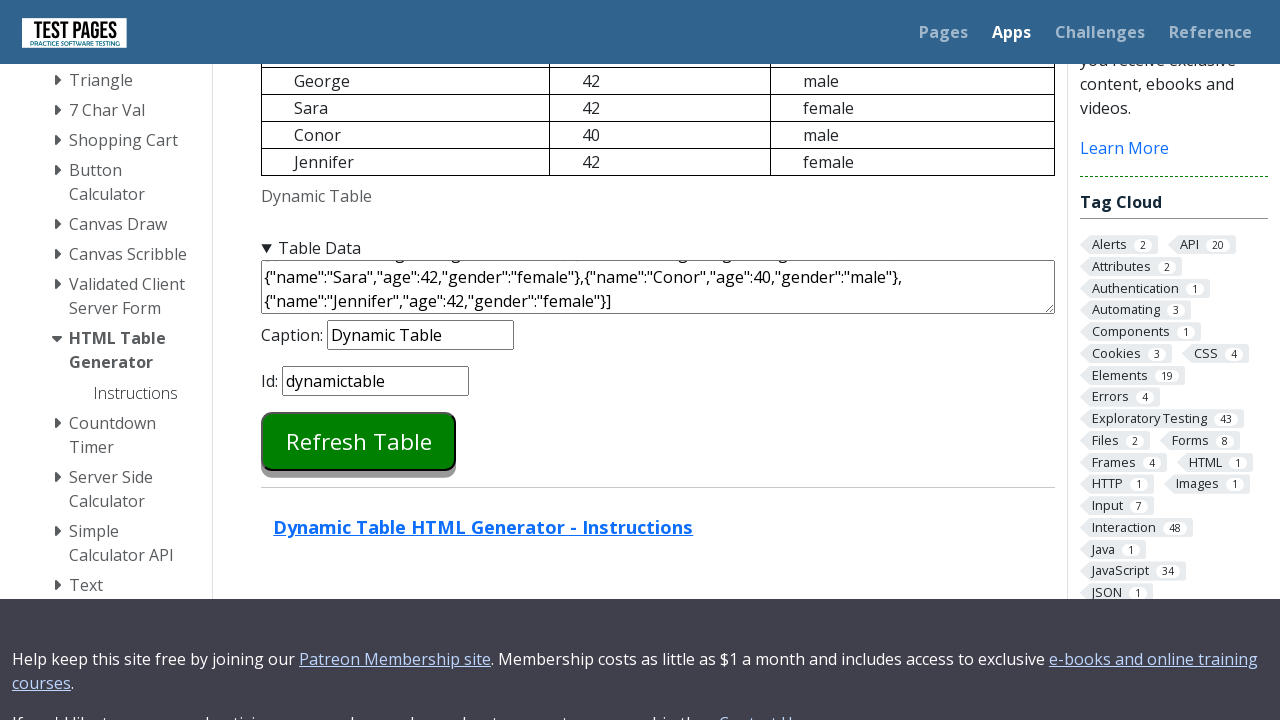

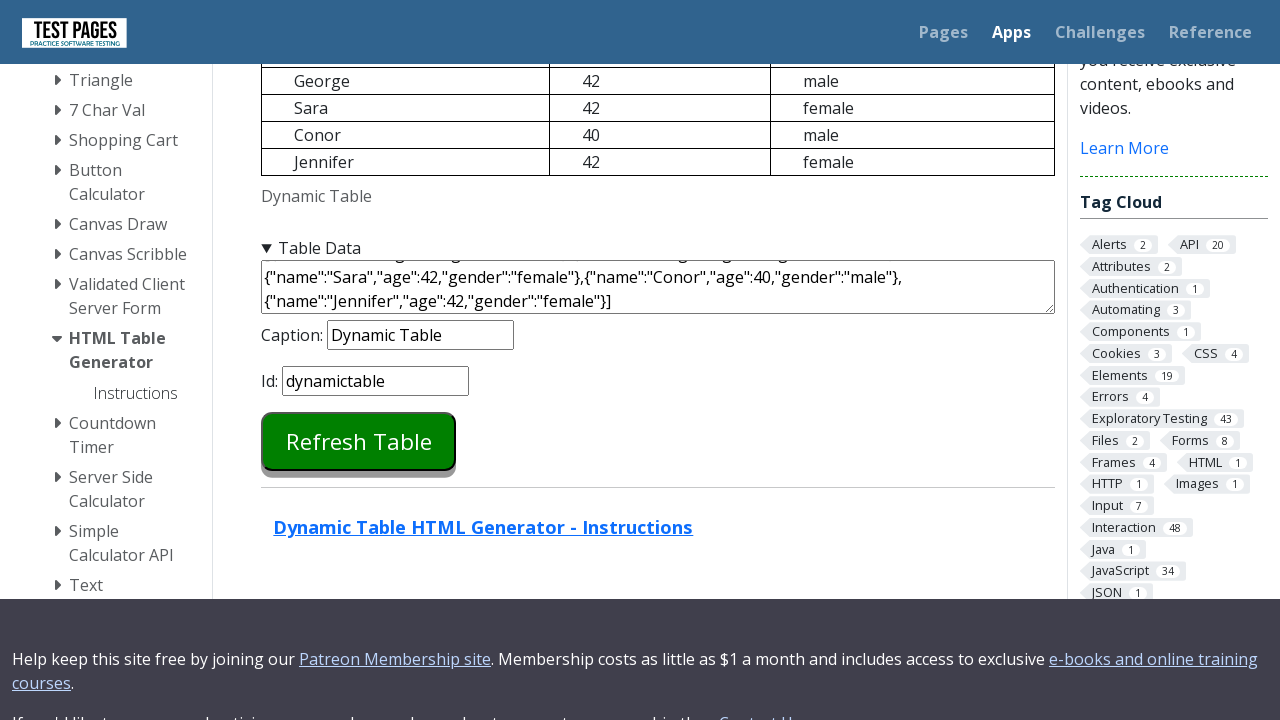